Tests button click functionality by clicking Button 1 and verifying the displayed result text

Starting URL: http://practice.cydeo.com/multiple_buttons

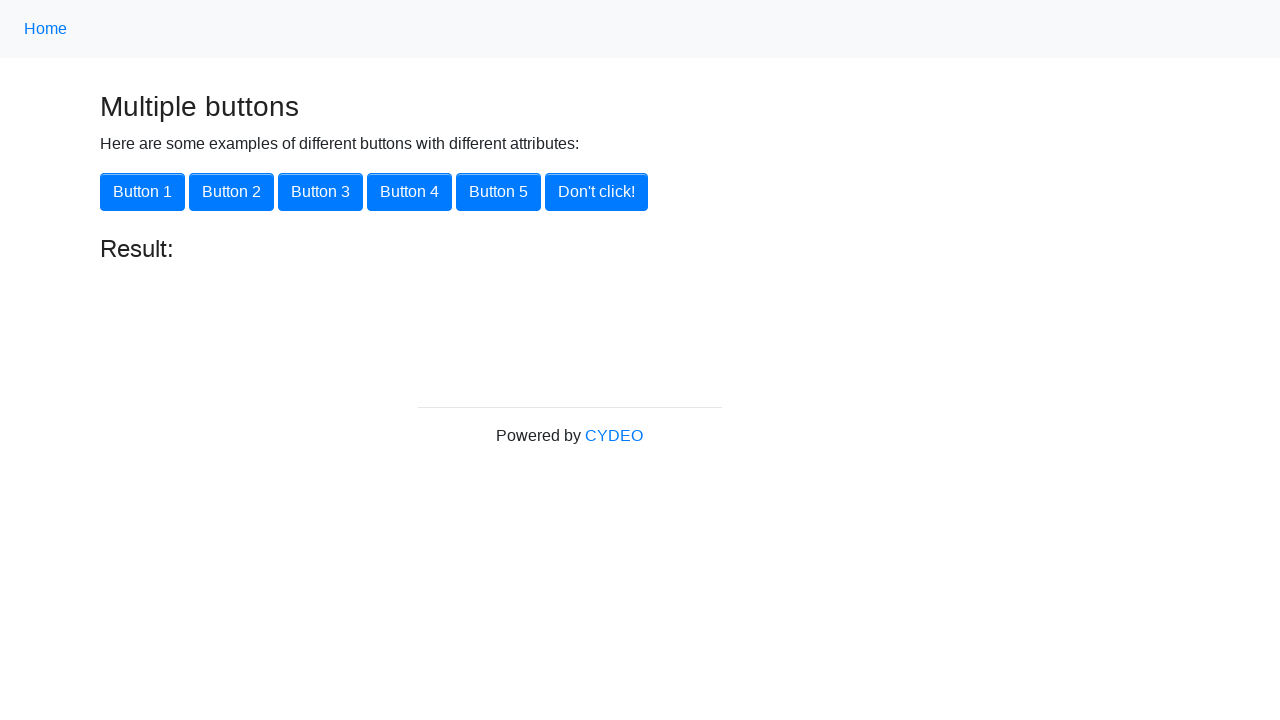

Clicked Button 1 at (142, 192) on xpath=//button[.='Button 1']
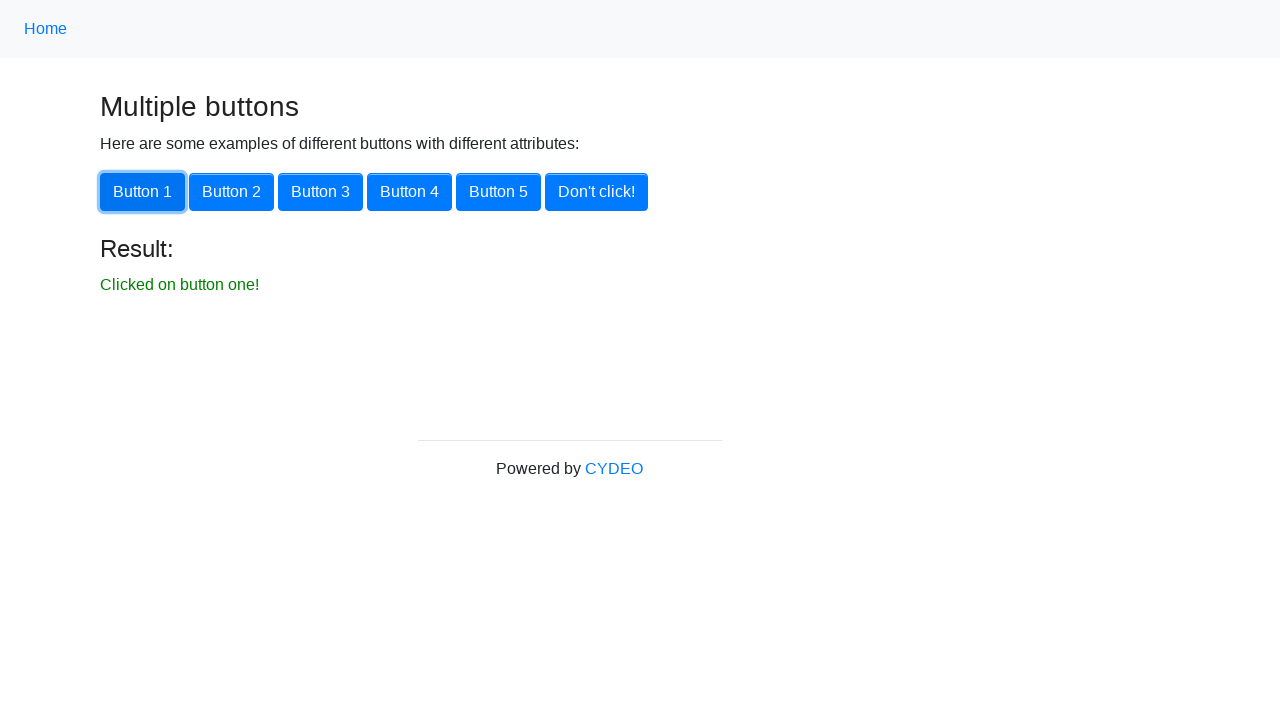

Result text element loaded and visible
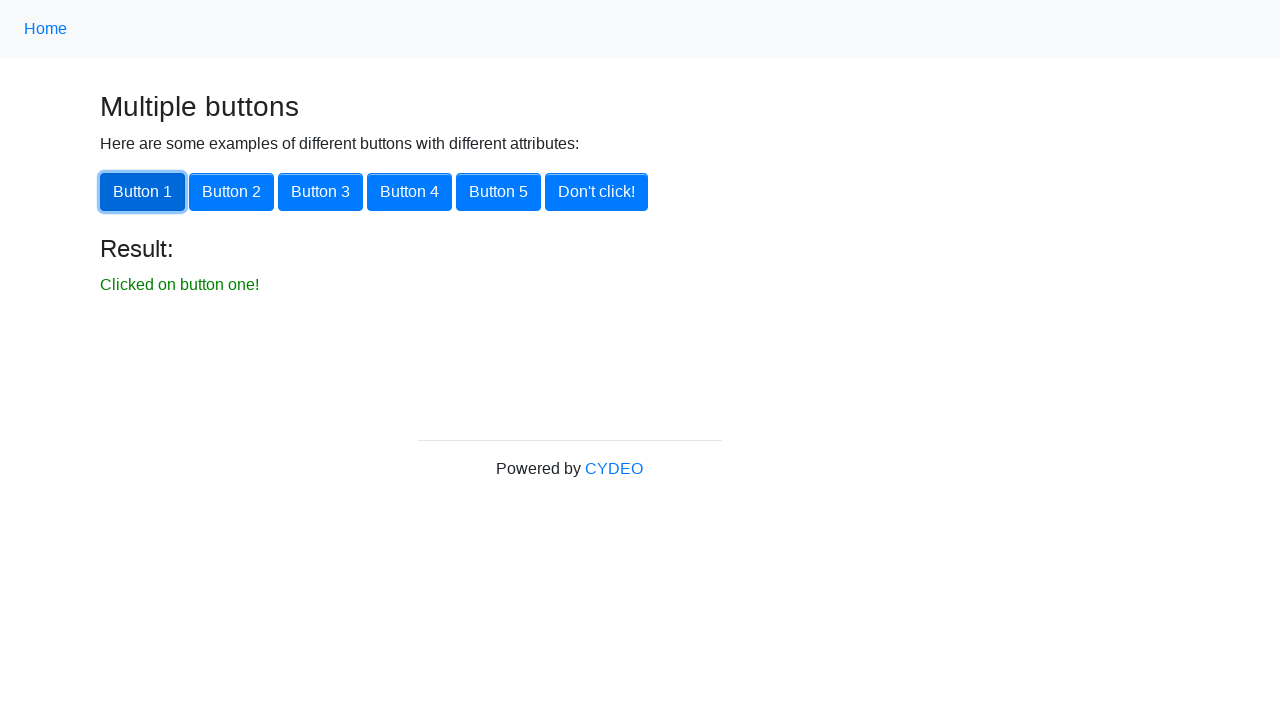

Retrieved result text: 'Clicked on button one!'
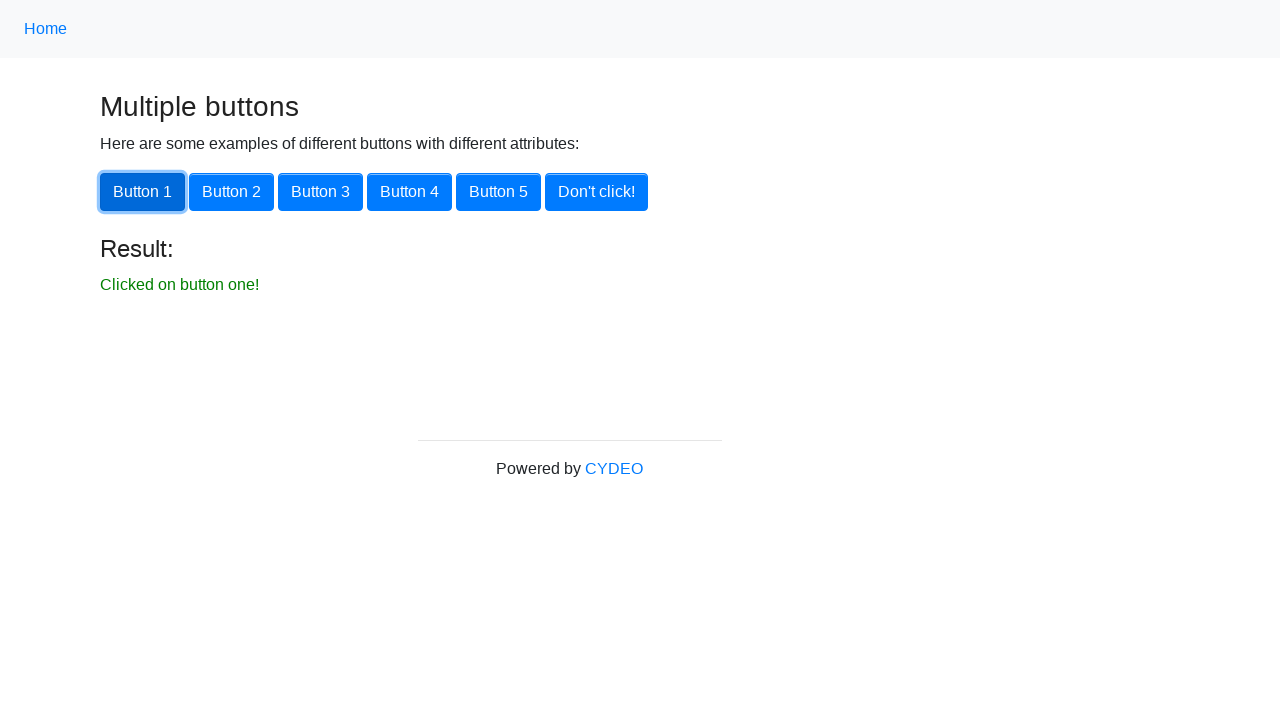

Assertion passed: Result text matches expected value 'Clicked on button one!'
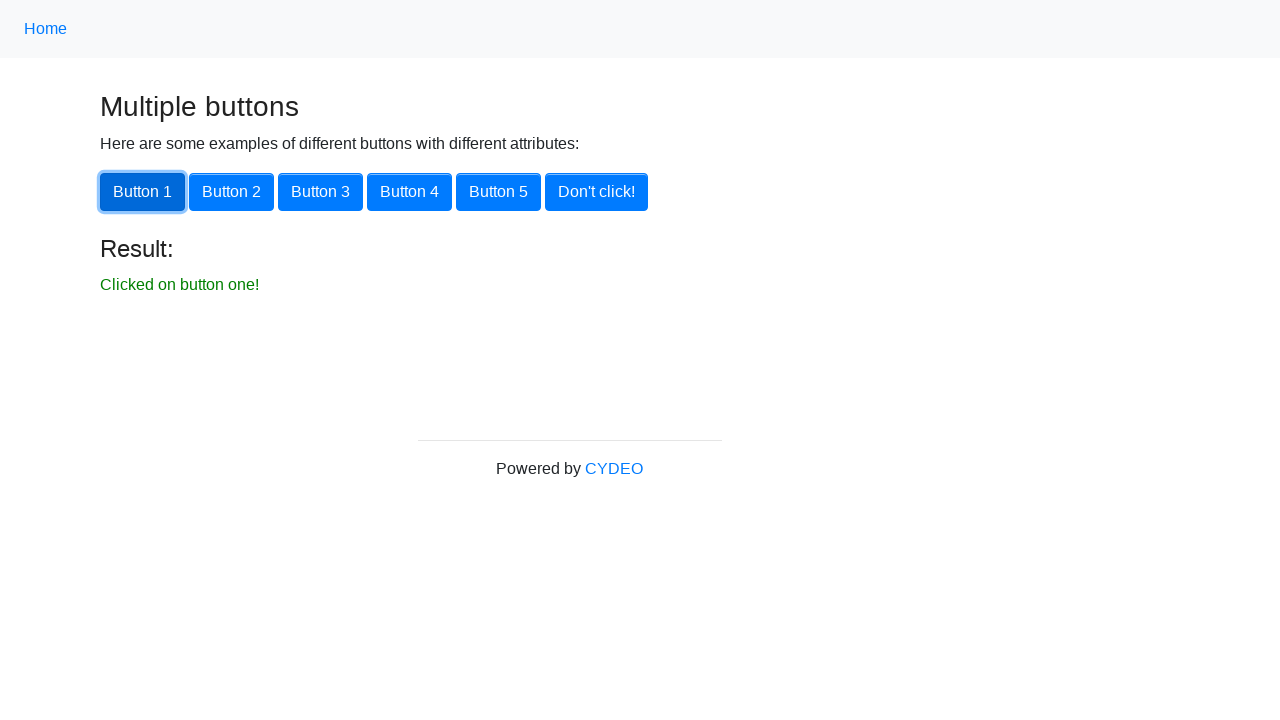

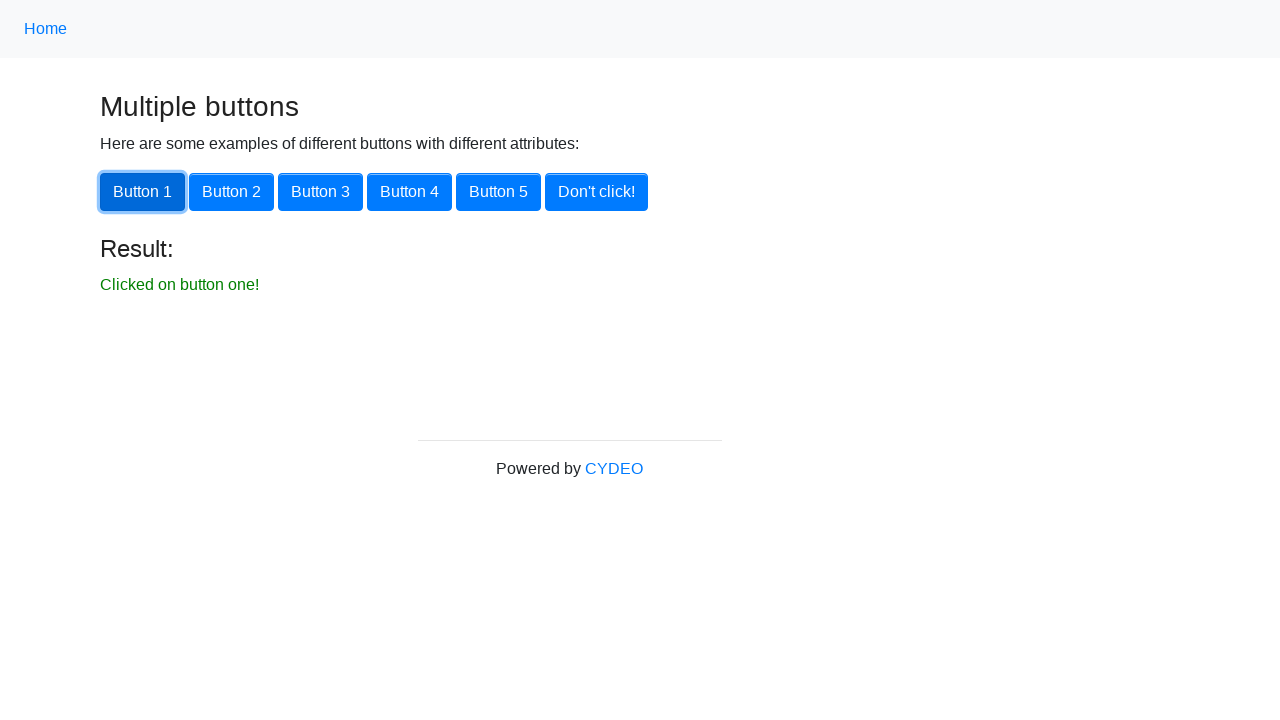